Tests prompt JavaScript alert by clicking a button to trigger the prompt, entering text into the prompt field, and accepting it.

Starting URL: https://training-support.net/webelements/alerts

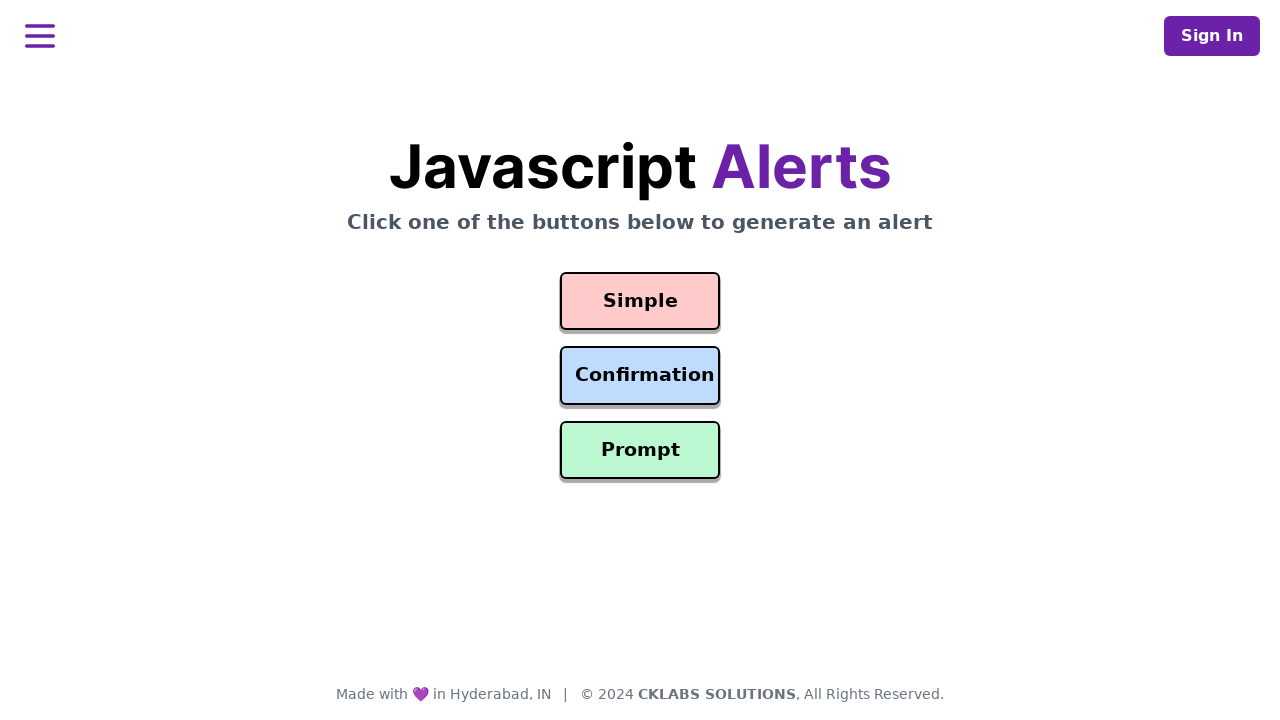

Registered dialog handler to accept prompt with text 'Awesome!'
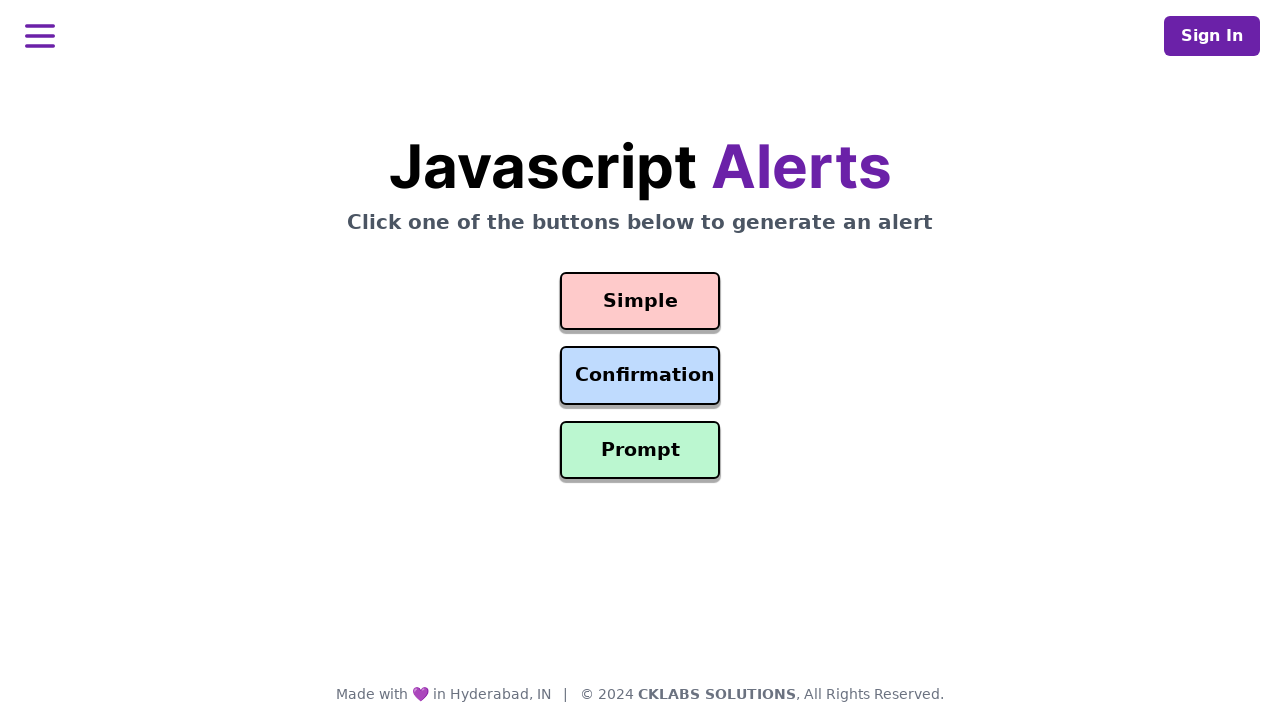

Clicked prompt button to trigger JavaScript alert at (640, 450) on #prompt
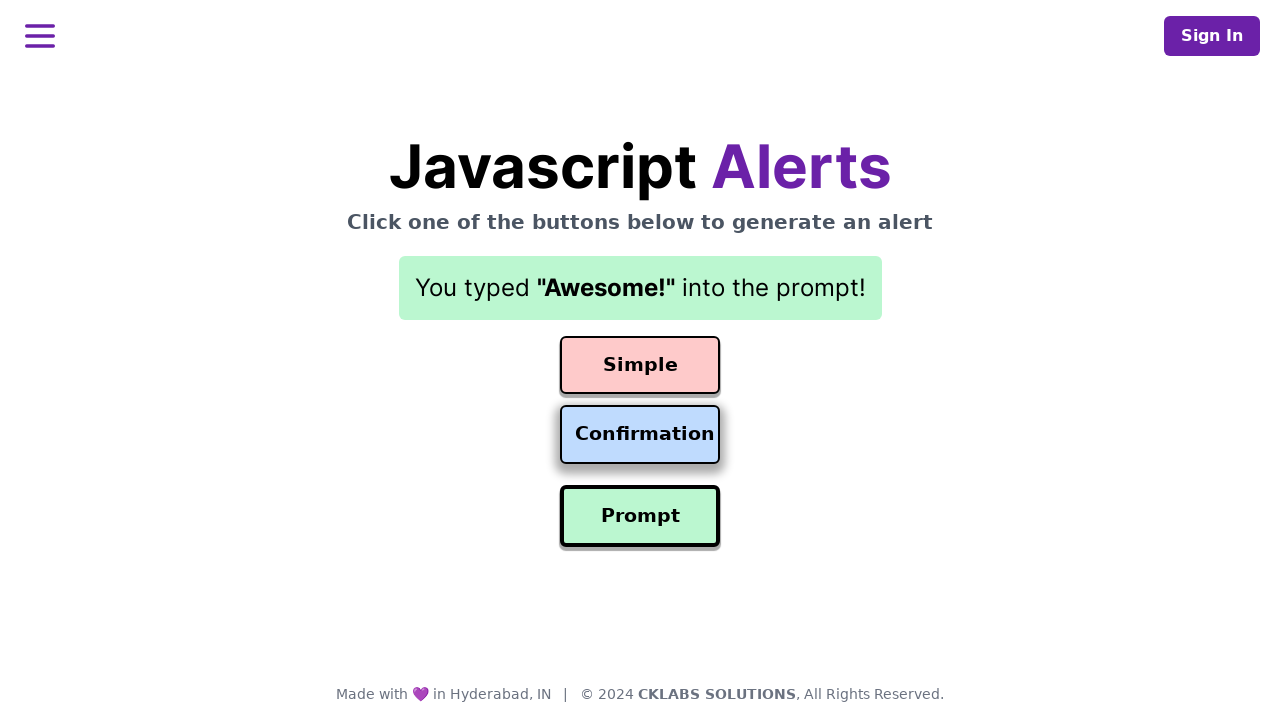

Waited 500ms for prompt alert to be processed
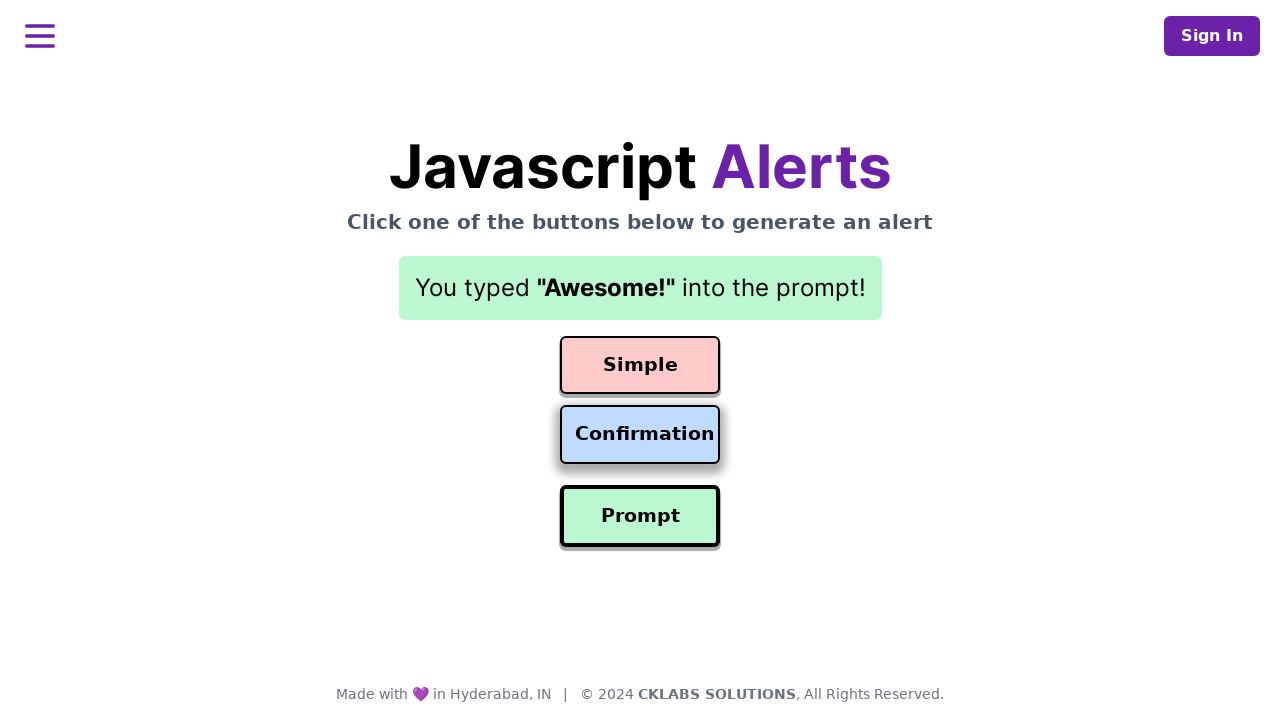

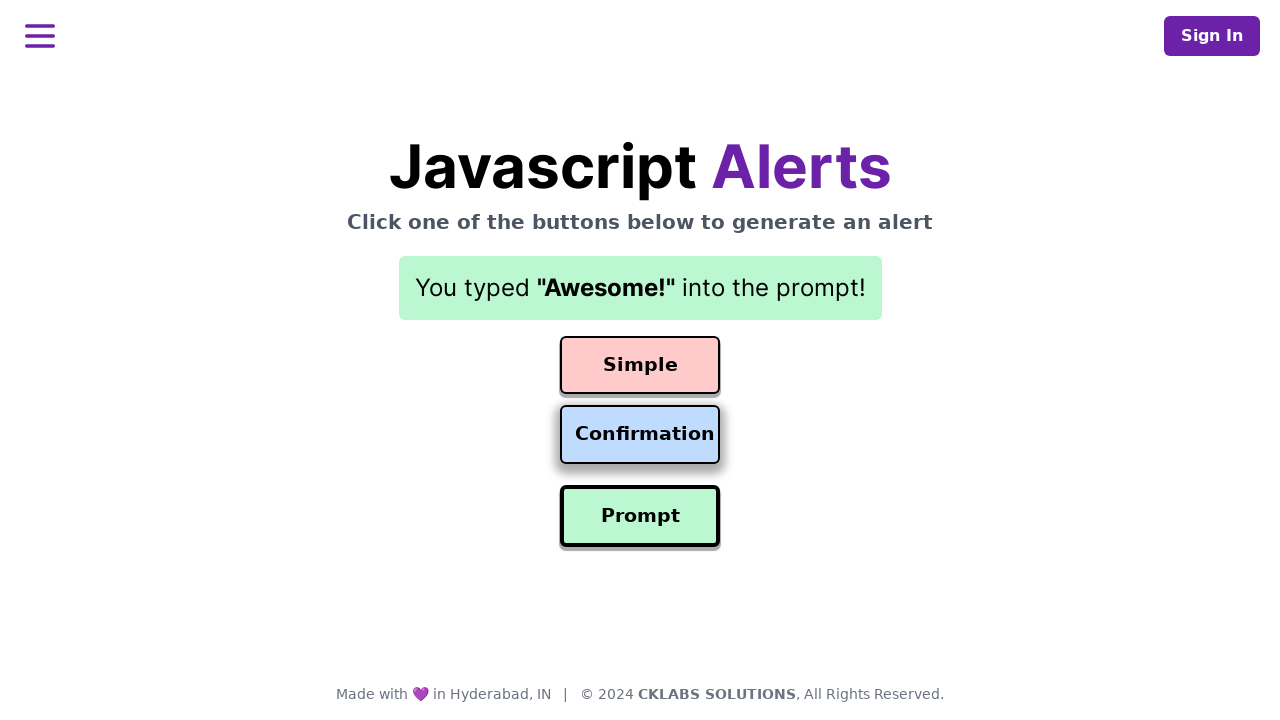